Navigates to Daum Finance KOSDAQ investors page, waits for the trading data table to load, then clicks the pagination button to navigate to the next page of data.

Starting URL: https://finance.daum.net/domestic/investors/KOSDAQ

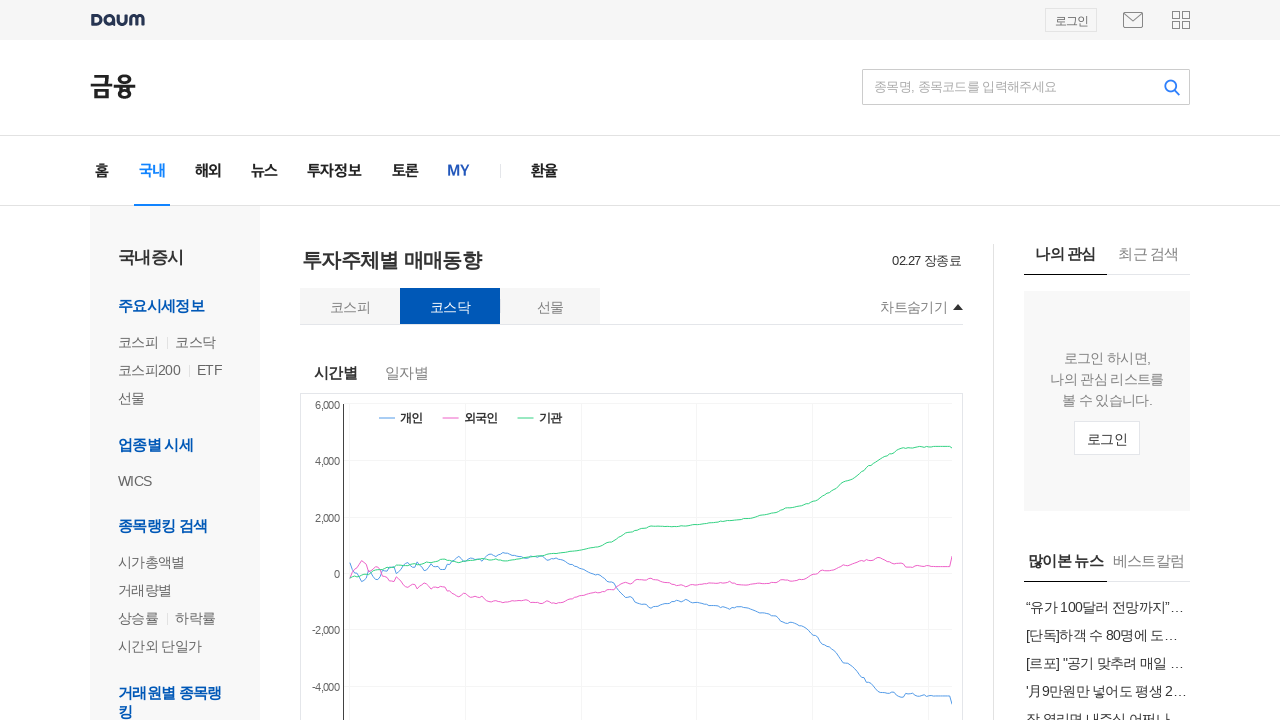

Waited for KOSDAQ investor trading data table to load
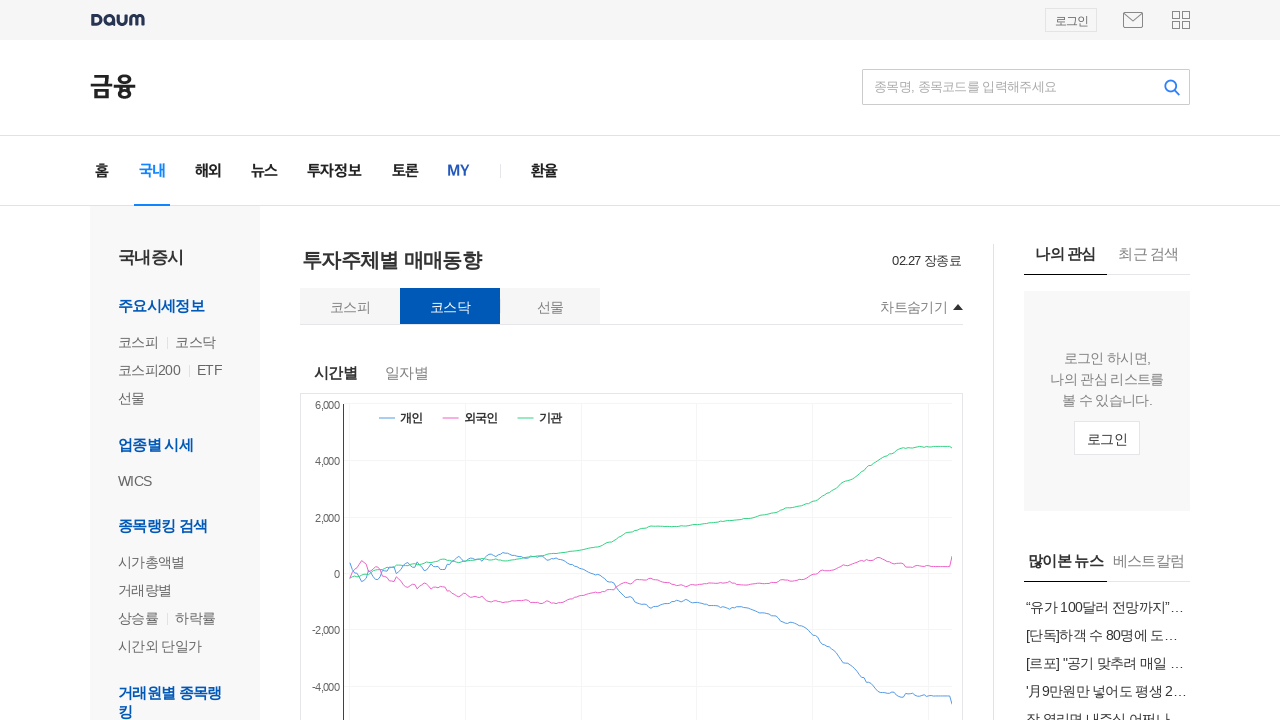

Clicked pagination button to navigate to next page at (497, 418) on xpath=//*[@id='boxDays']/div[2]/div/div/a[1]
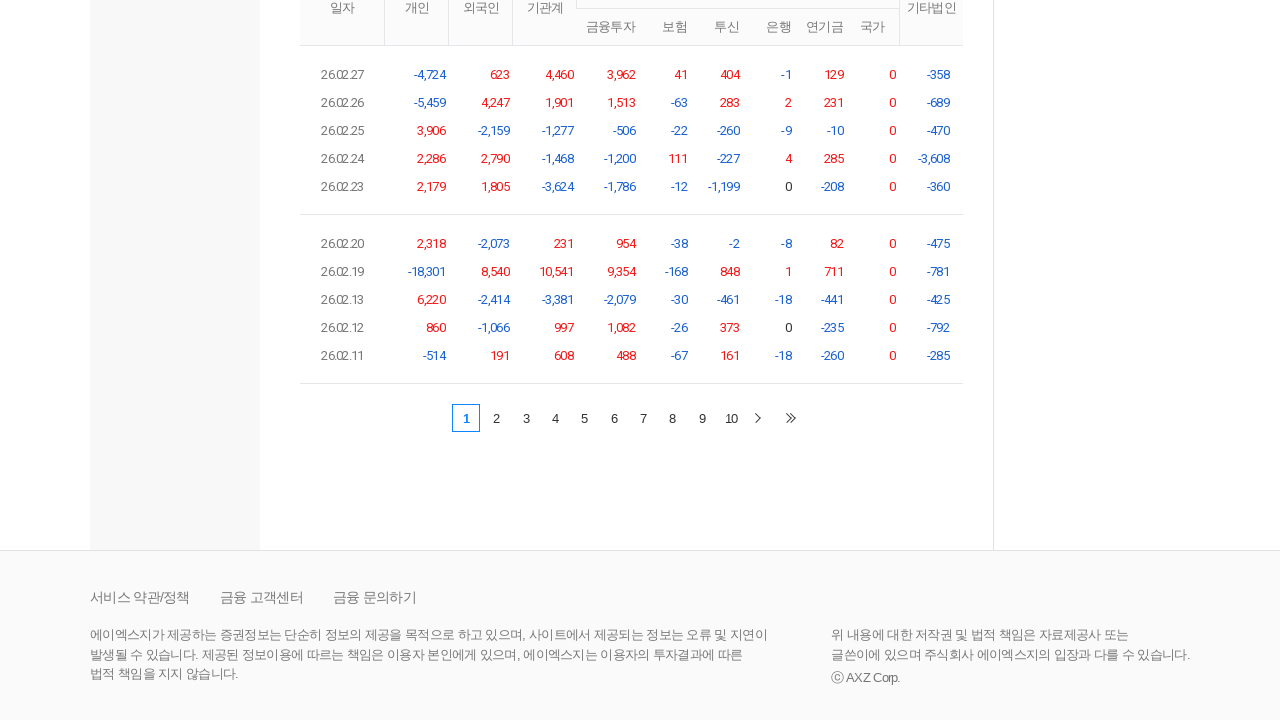

Waited for second page of trading data to load
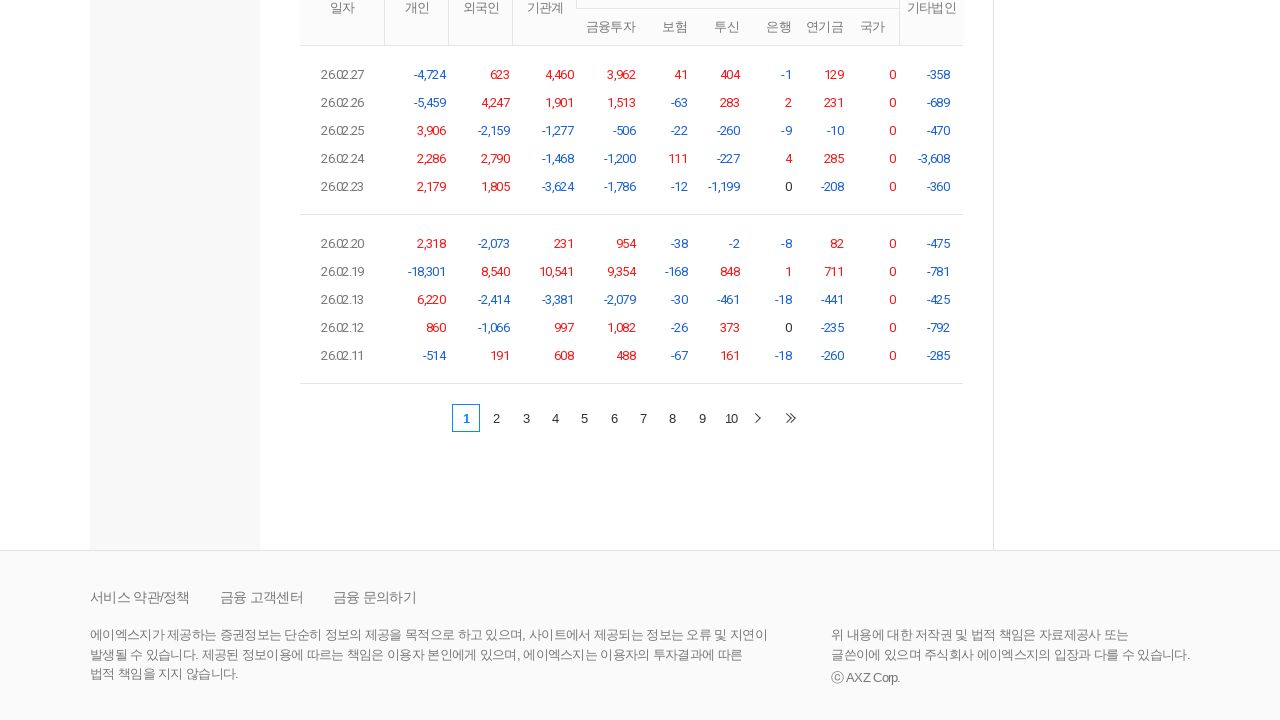

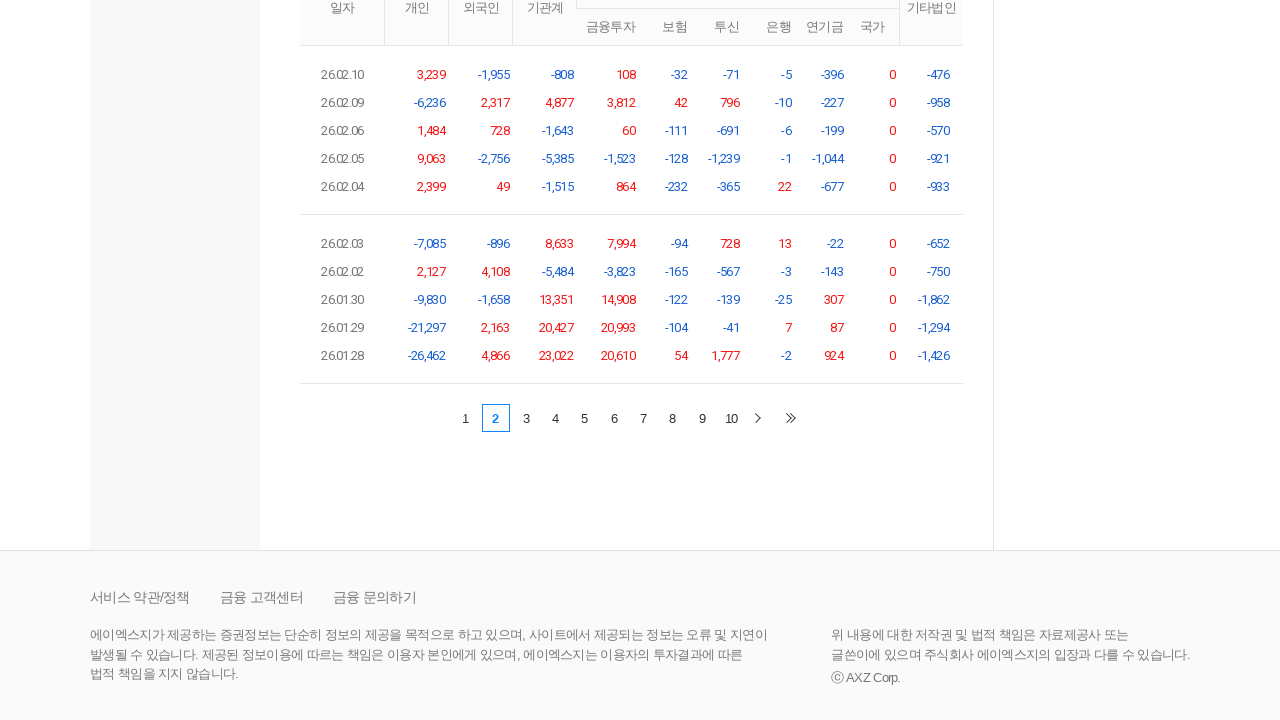